Tests drag and drop functionality on jQuery UI demo page by dragging an element from source to target

Starting URL: http://jqueryui.com/droppable/

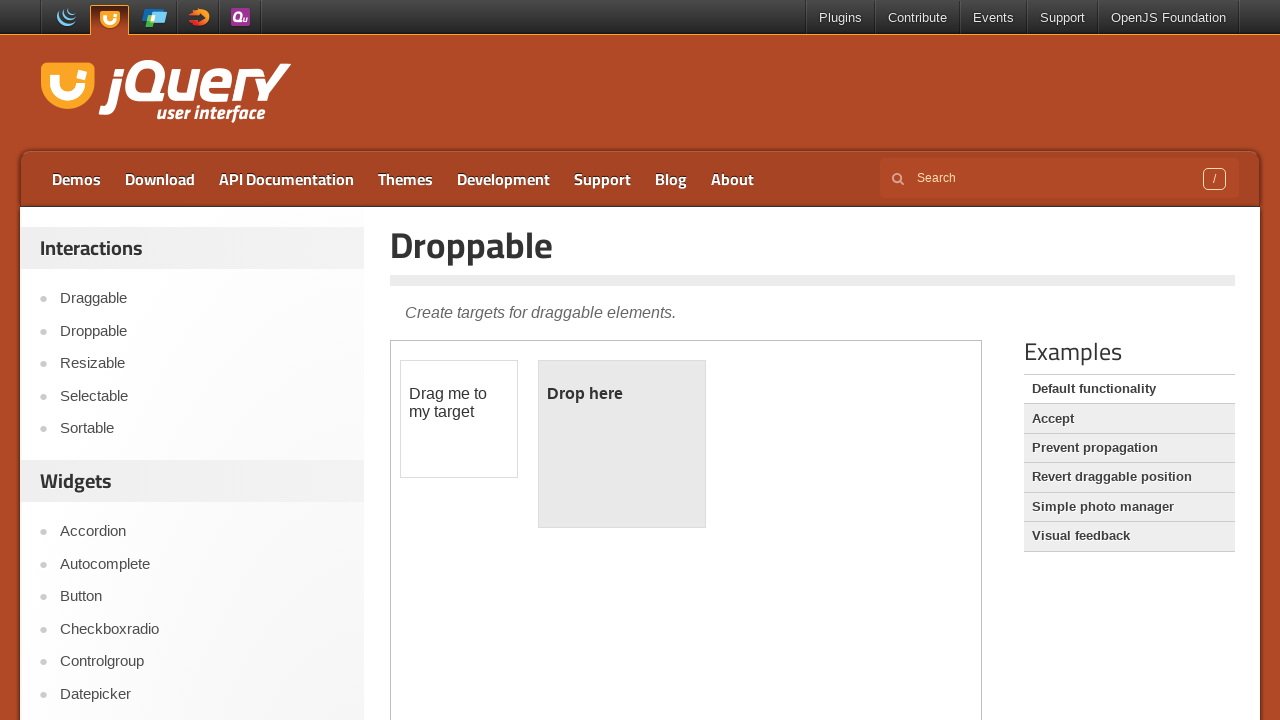

Located the demo frame containing drag and drop elements
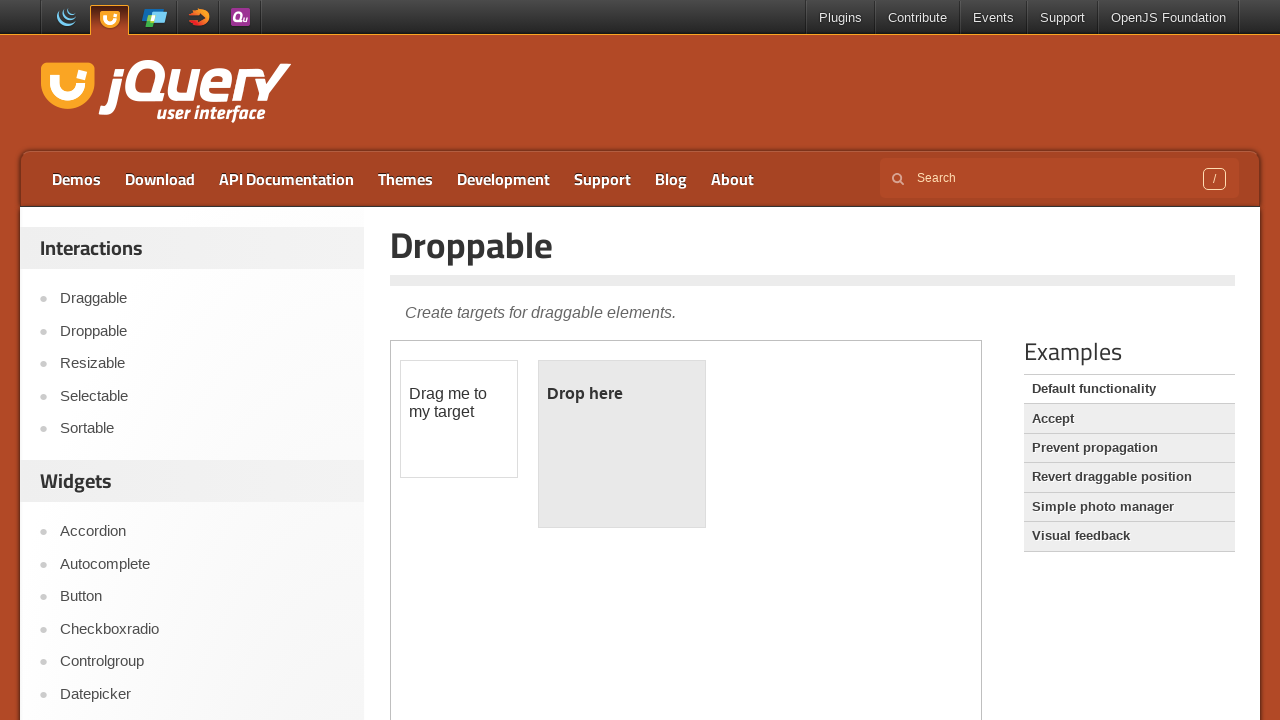

Located the draggable element
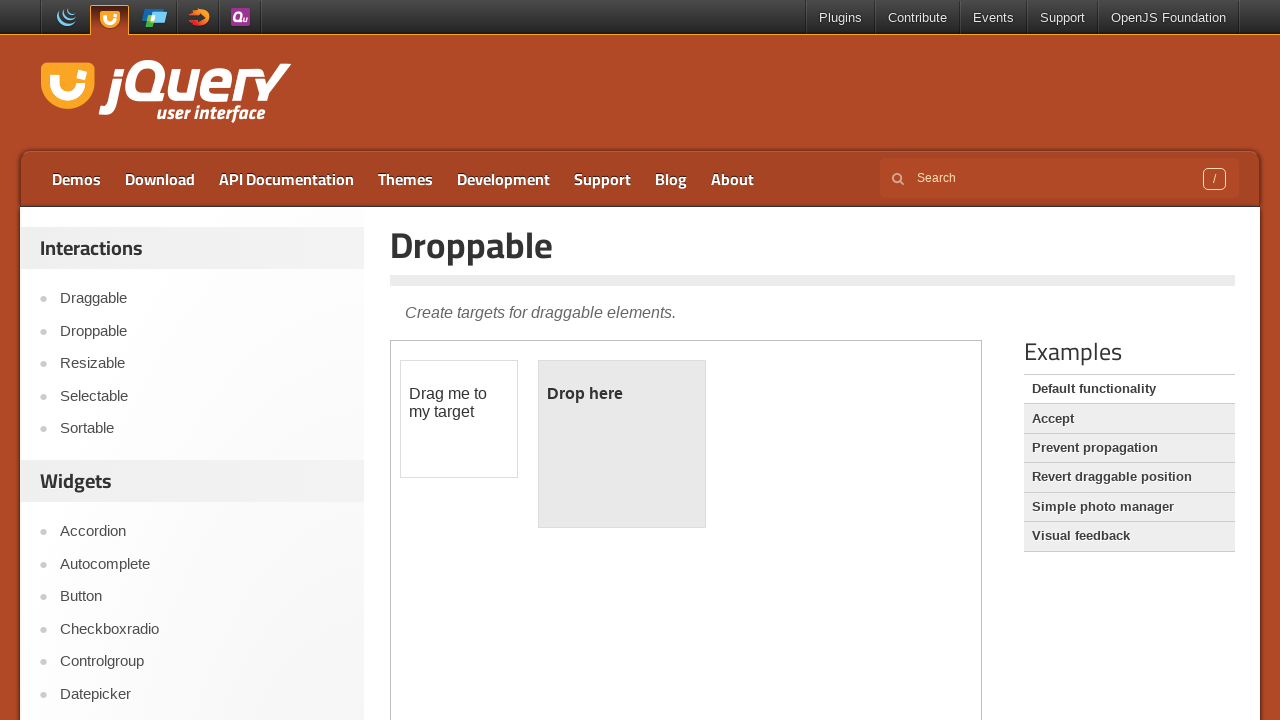

Located the droppable target element
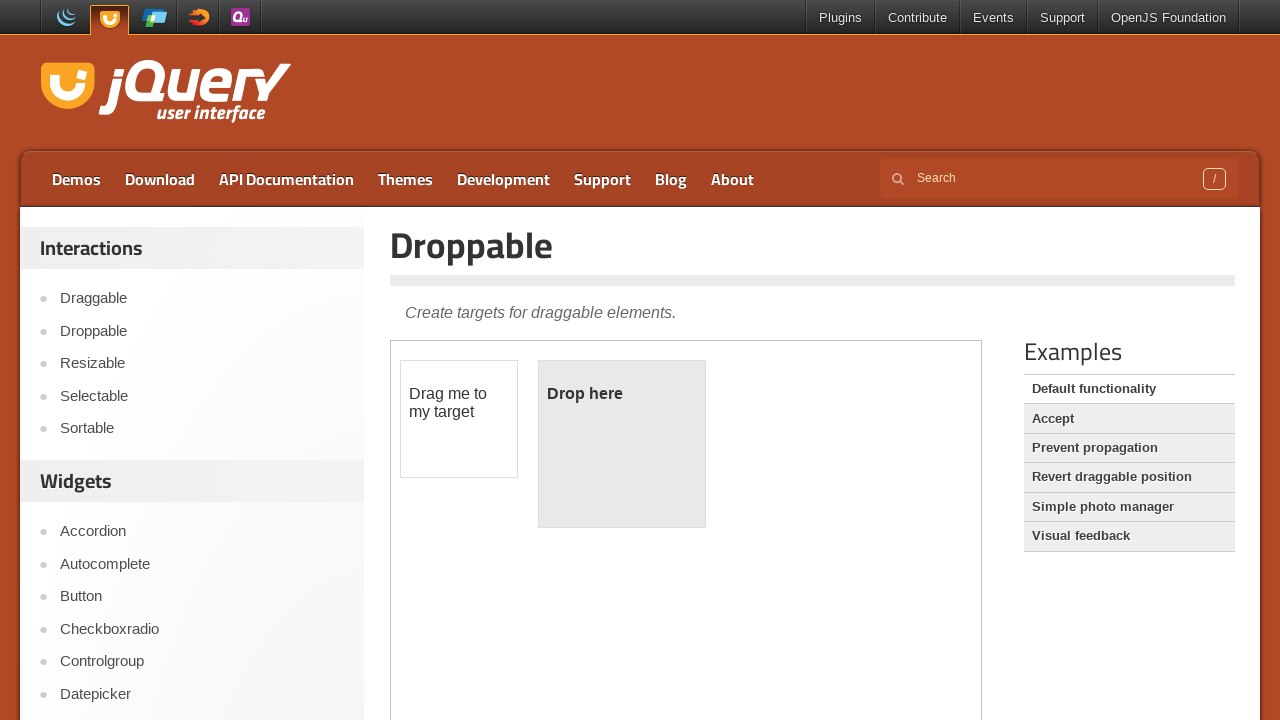

Dragged element from source to target droppable area at (622, 444)
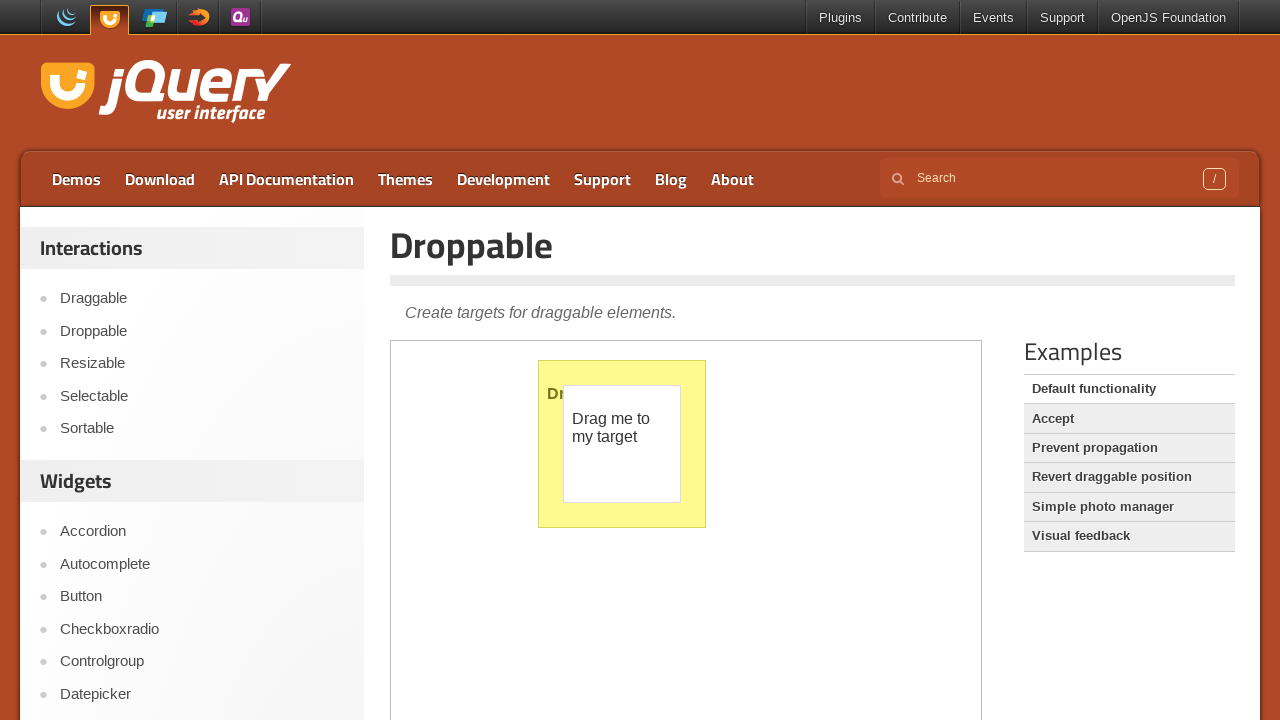

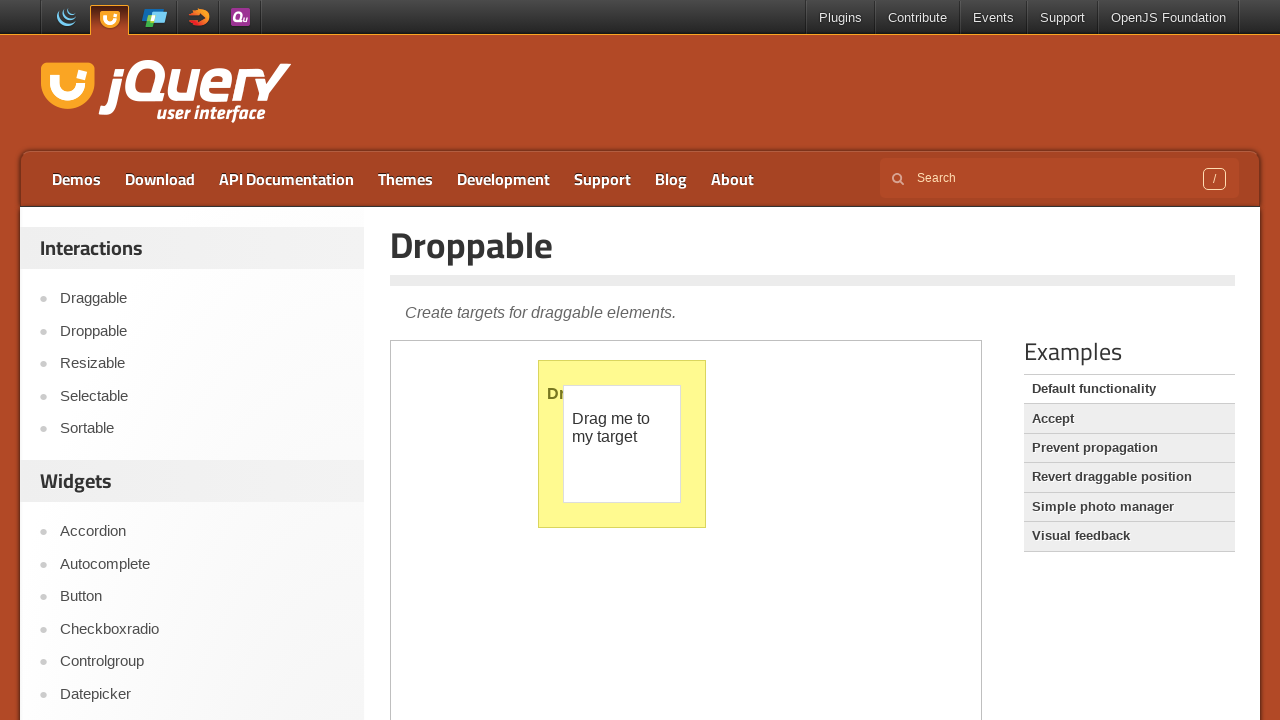